Tests drag and drop functionality on jQuery UI demo page by dragging an element and dropping it onto a target area within an iframe

Starting URL: https://jqueryui.com/droppable/

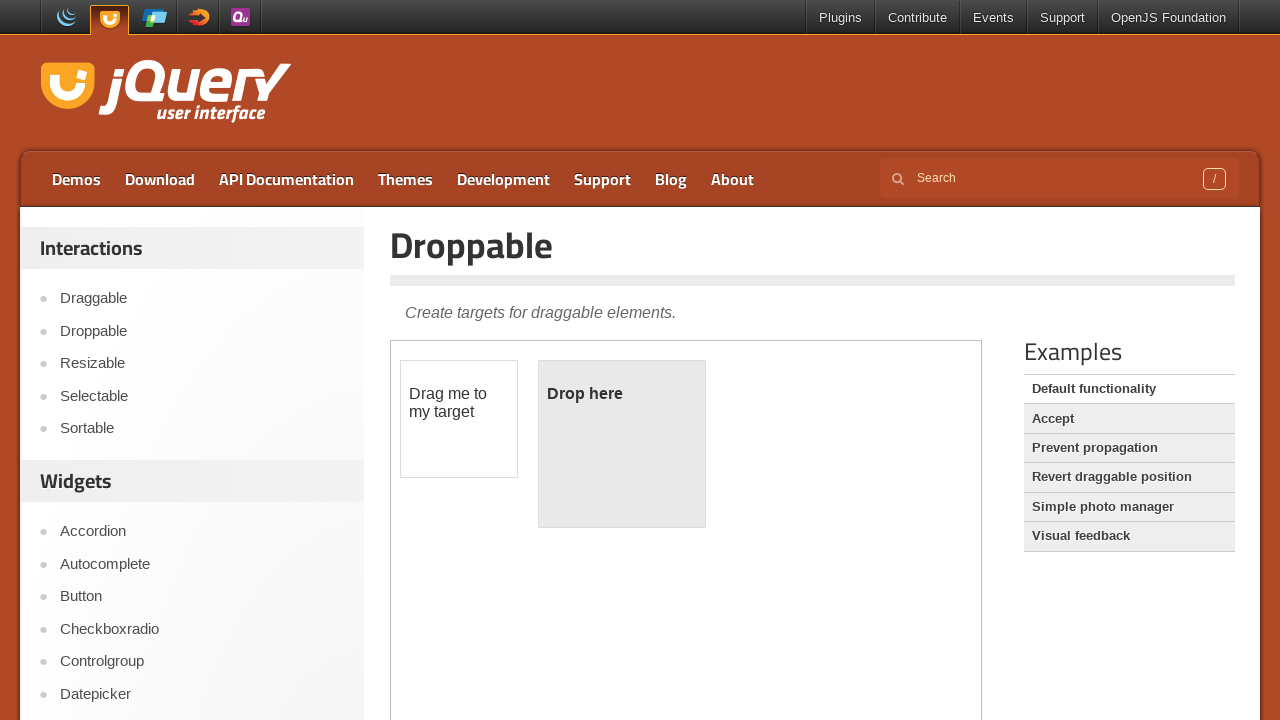

Located the iframe containing drag and drop elements
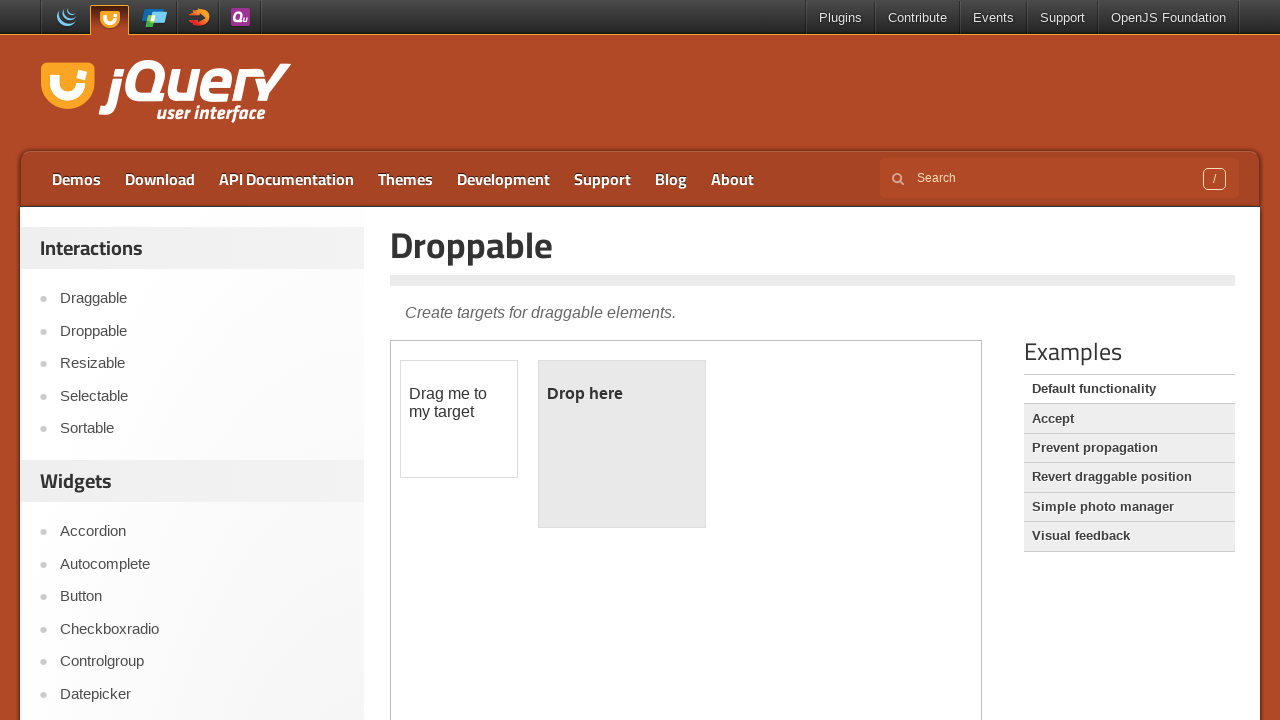

Located the draggable element within iframe
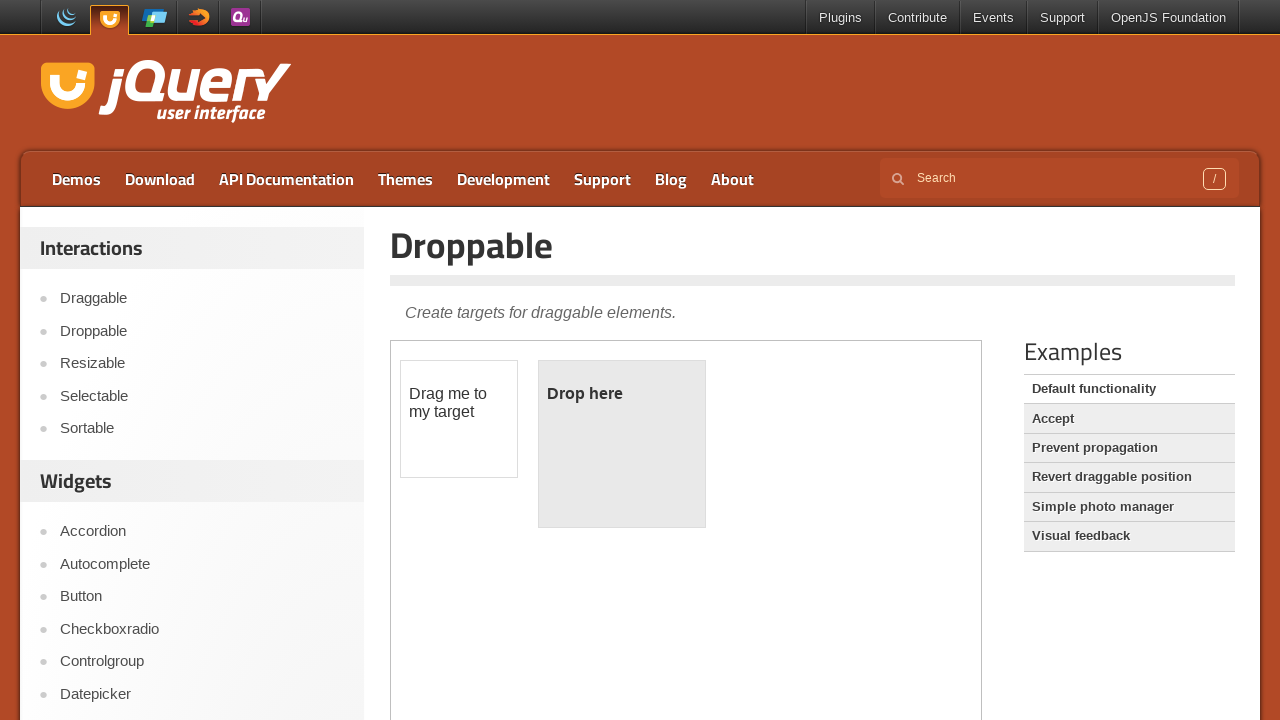

Located the droppable target element within iframe
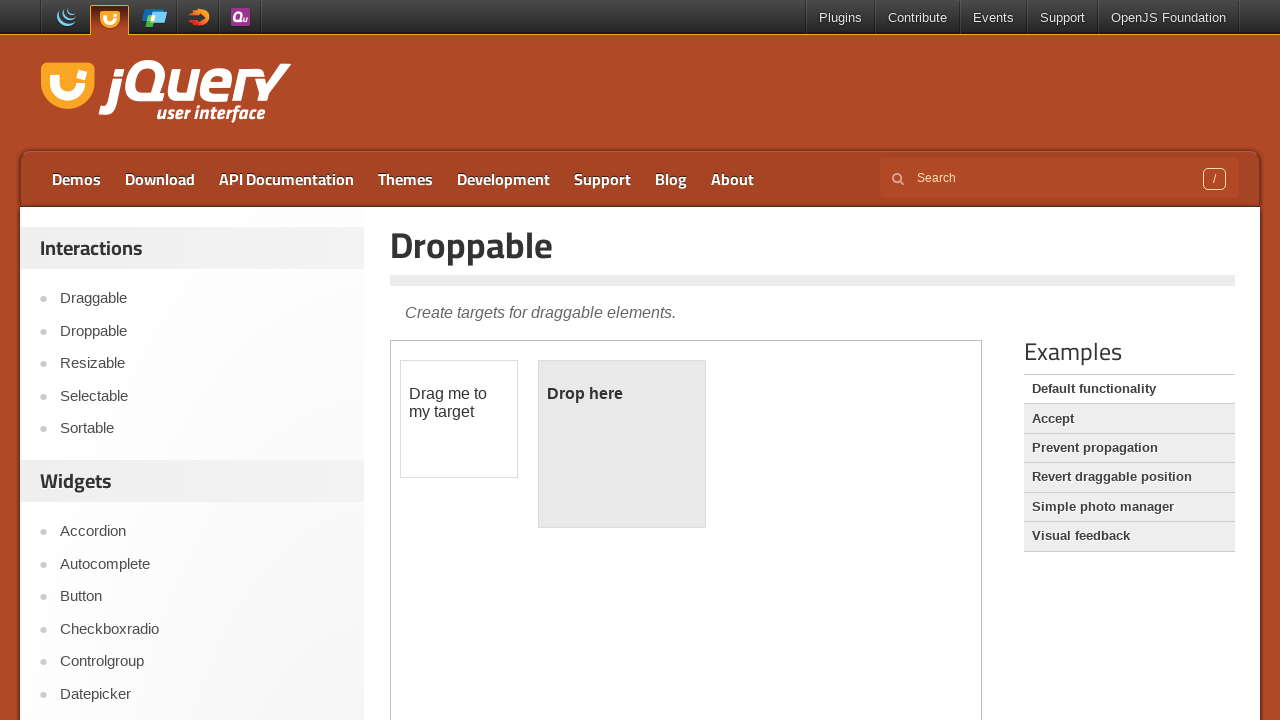

Dragged the draggable element onto the droppable target area at (622, 444)
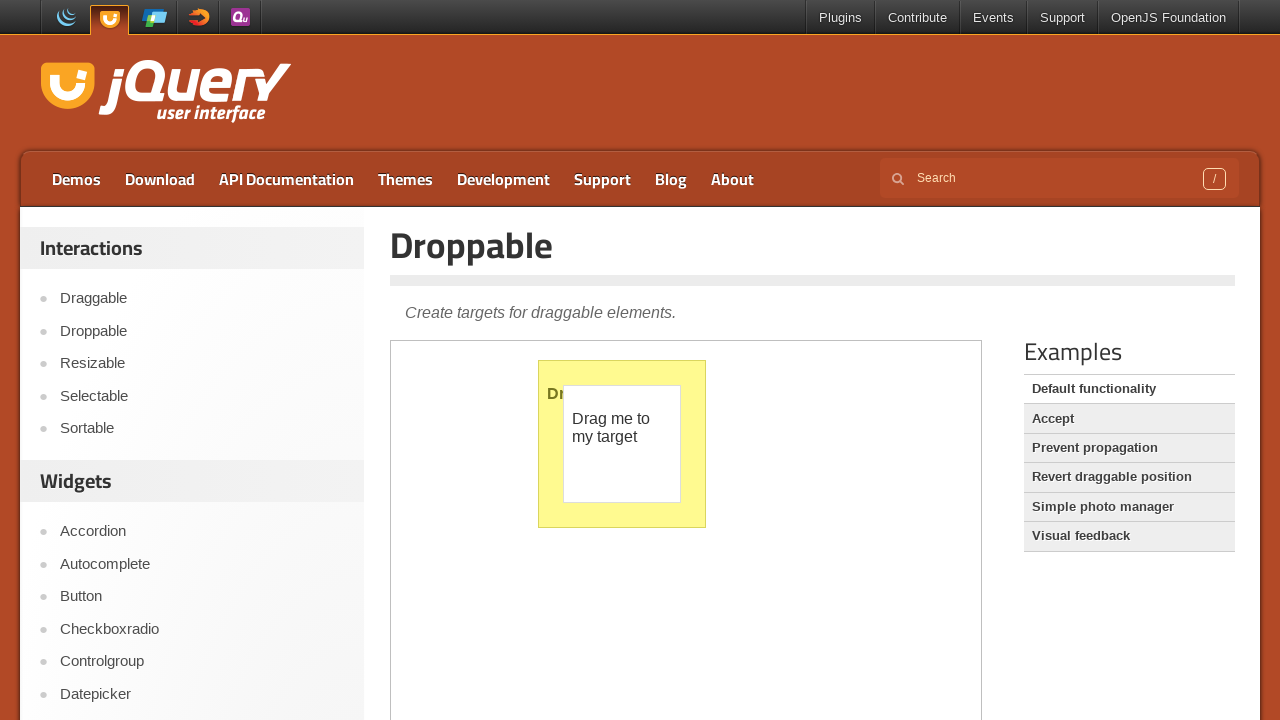

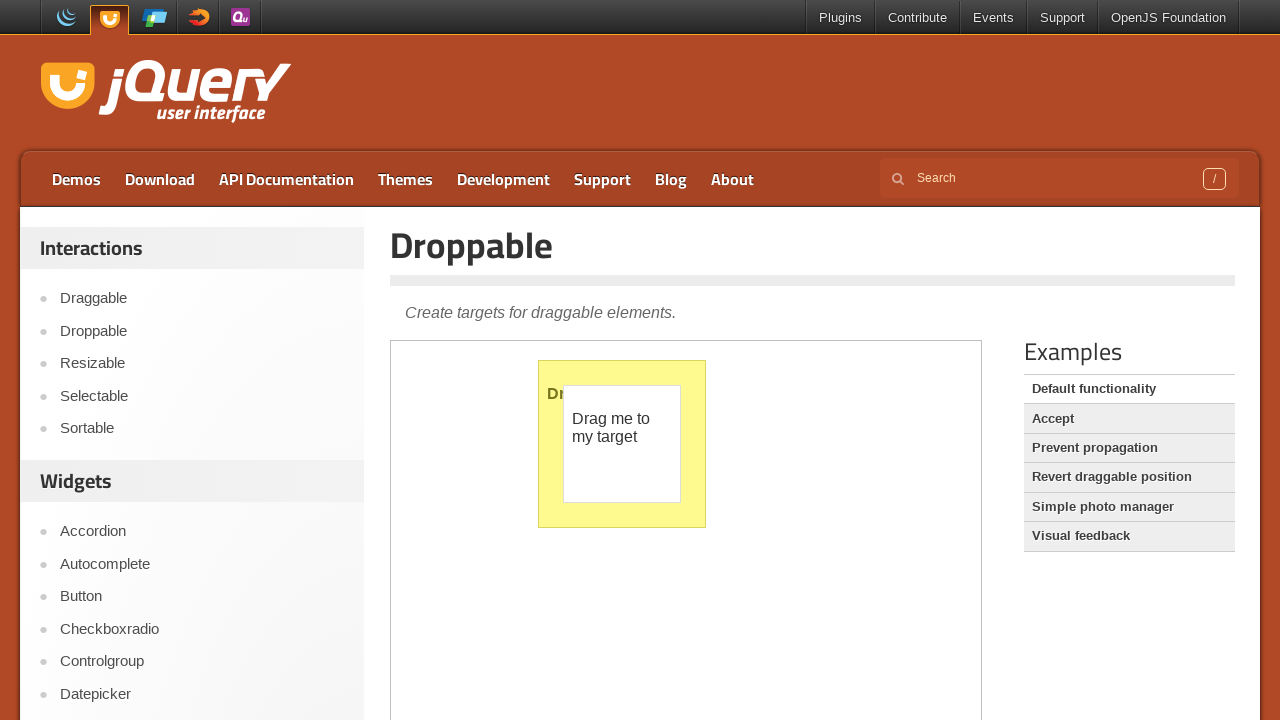